Tests customer care form submission with empty fields, verifying that appropriate error messages are displayed for required fields

Starting URL: https://parabank.parasoft.com/parabank/contact.htm

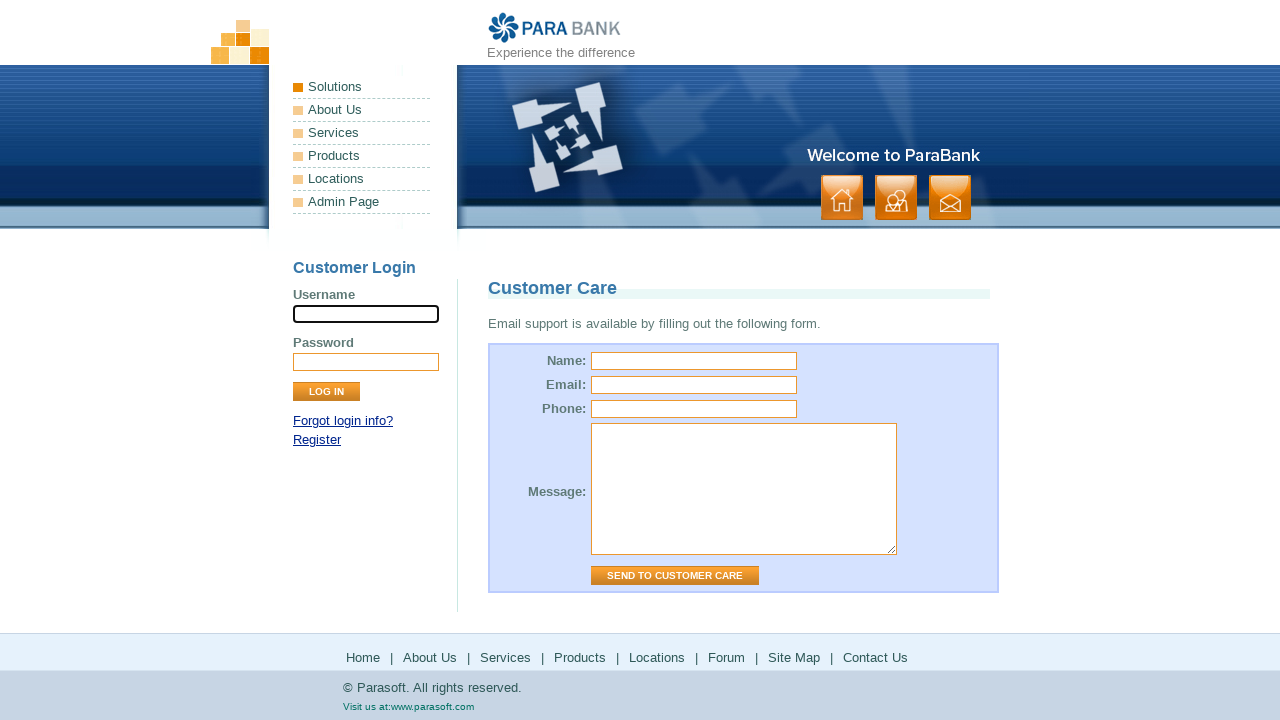

Navigated to customer care contact form page
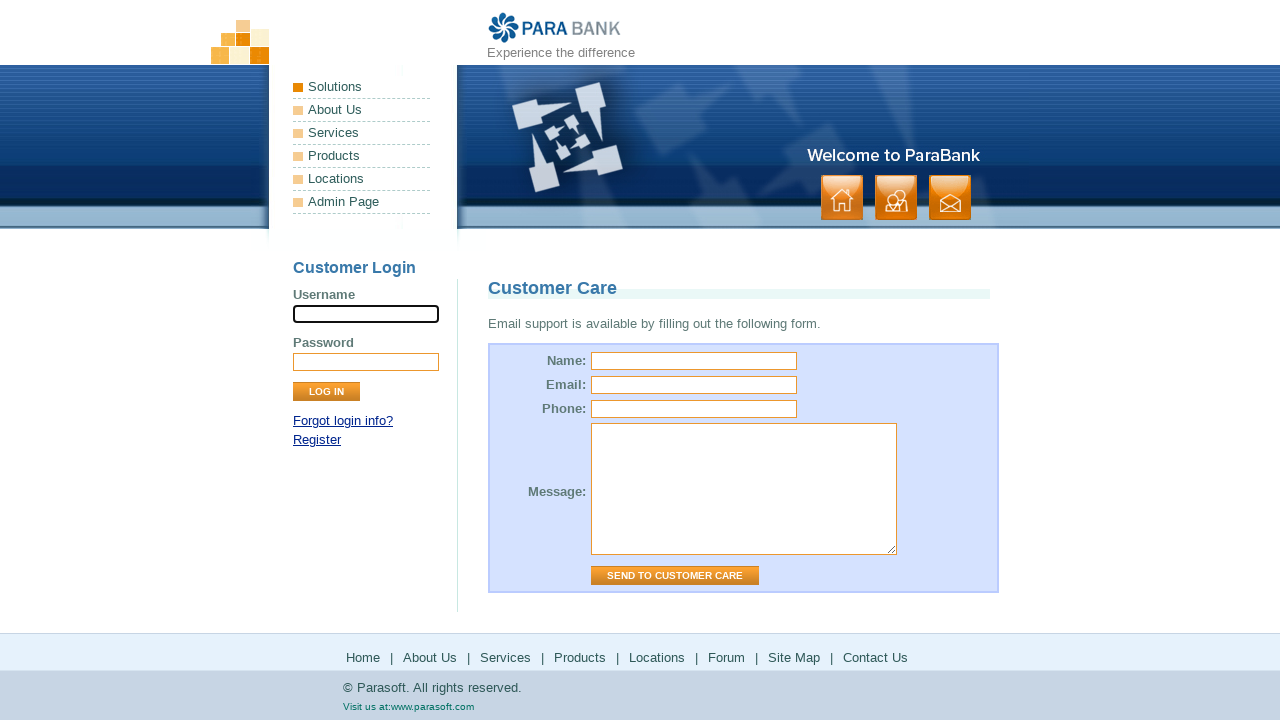

Clicked Send to Customer Care button without filling any fields at (675, 576) on input[value="Send to Customer Care"]
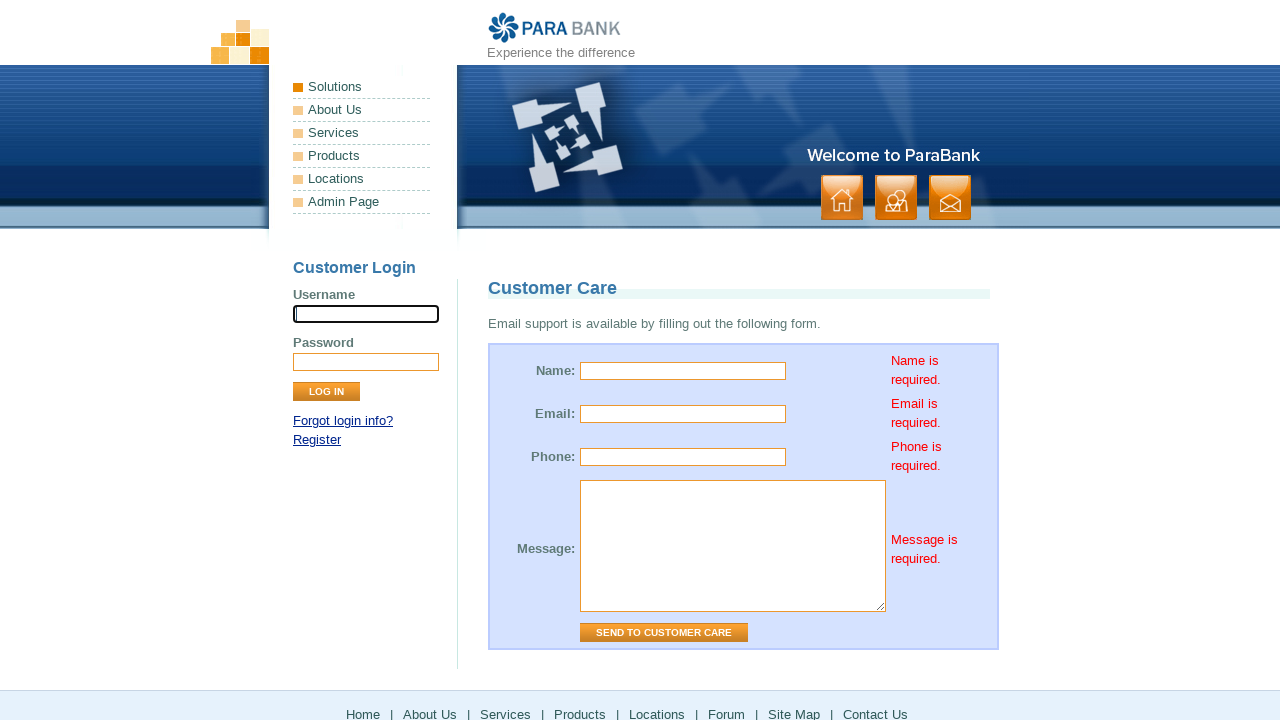

Name field error message appeared
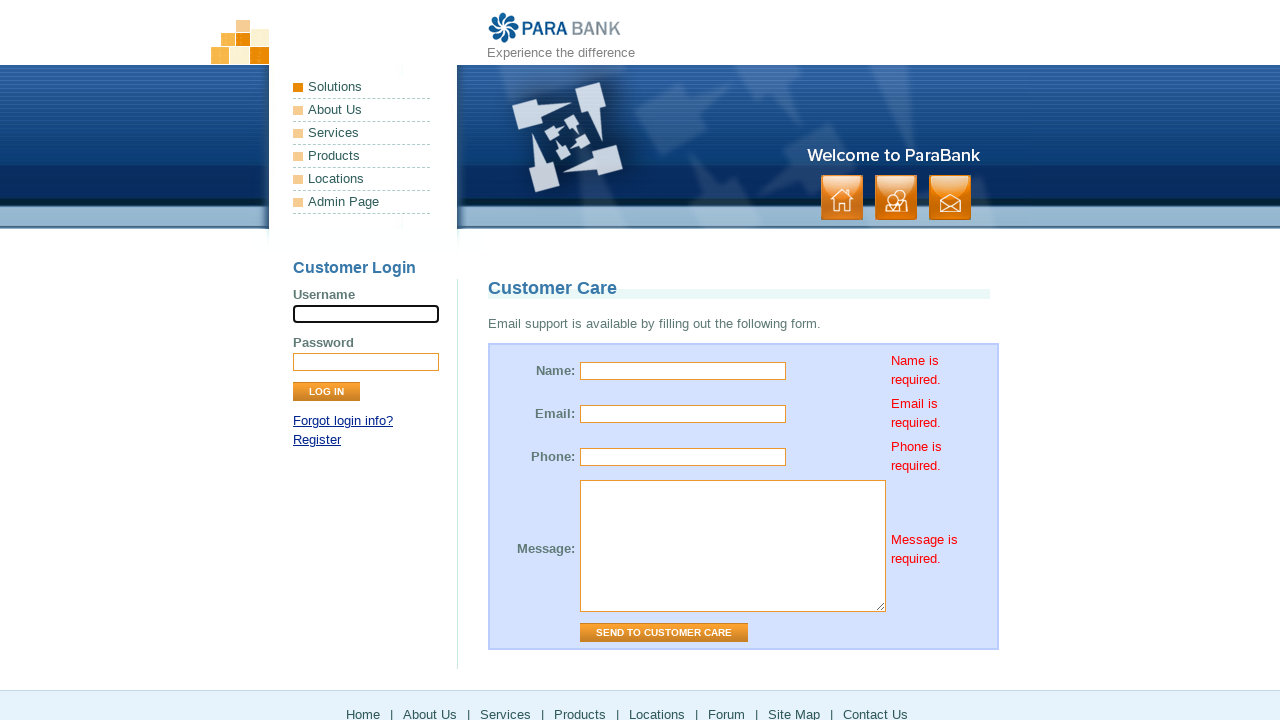

Email field error message appeared
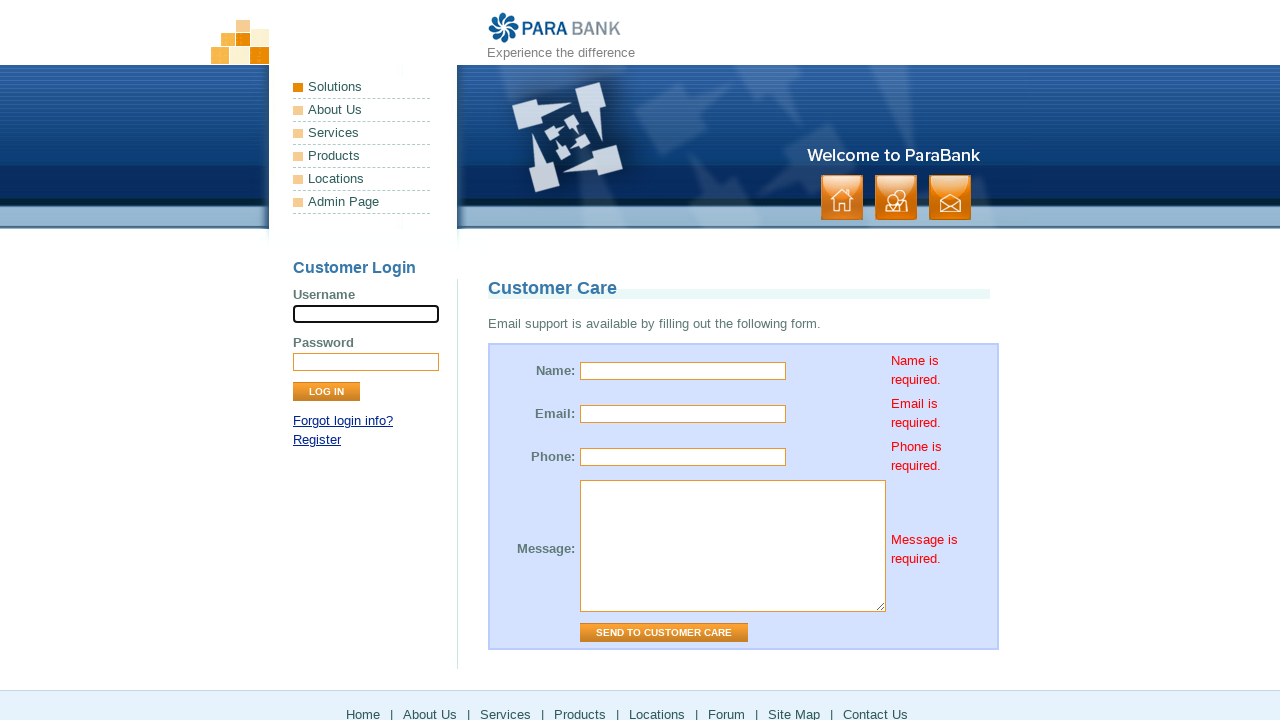

Phone field error message appeared
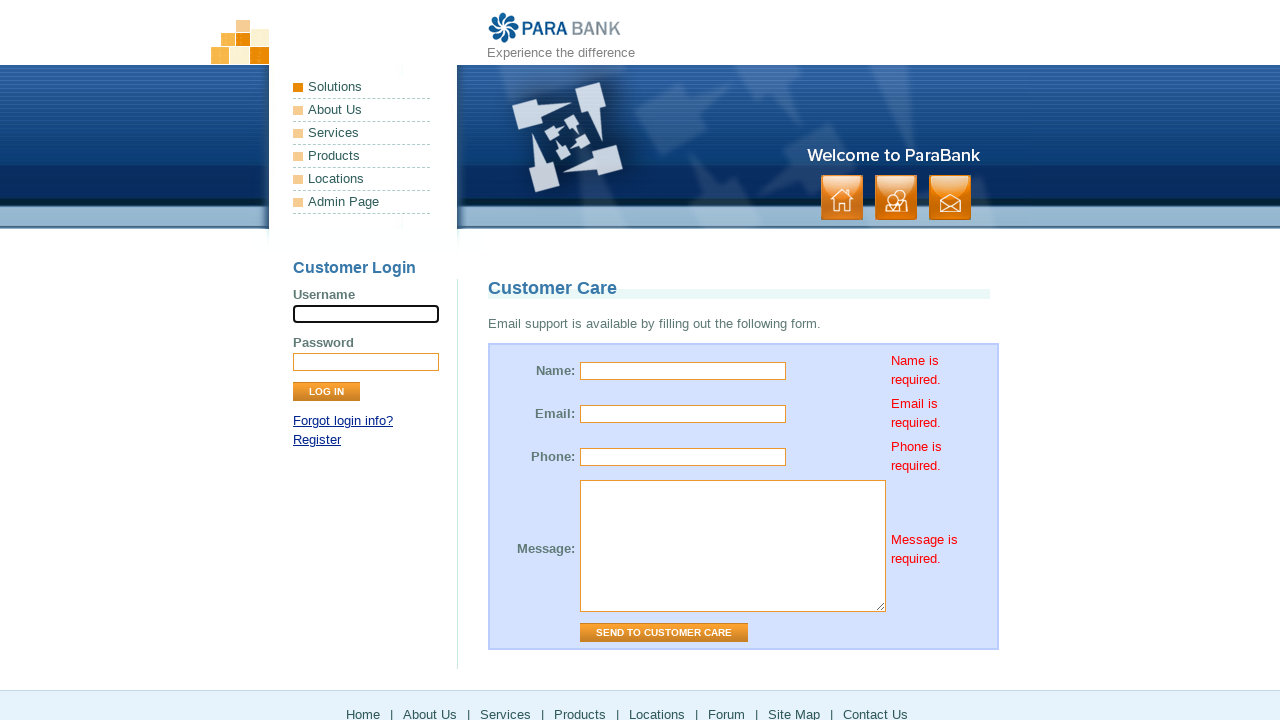

Message field error message appeared
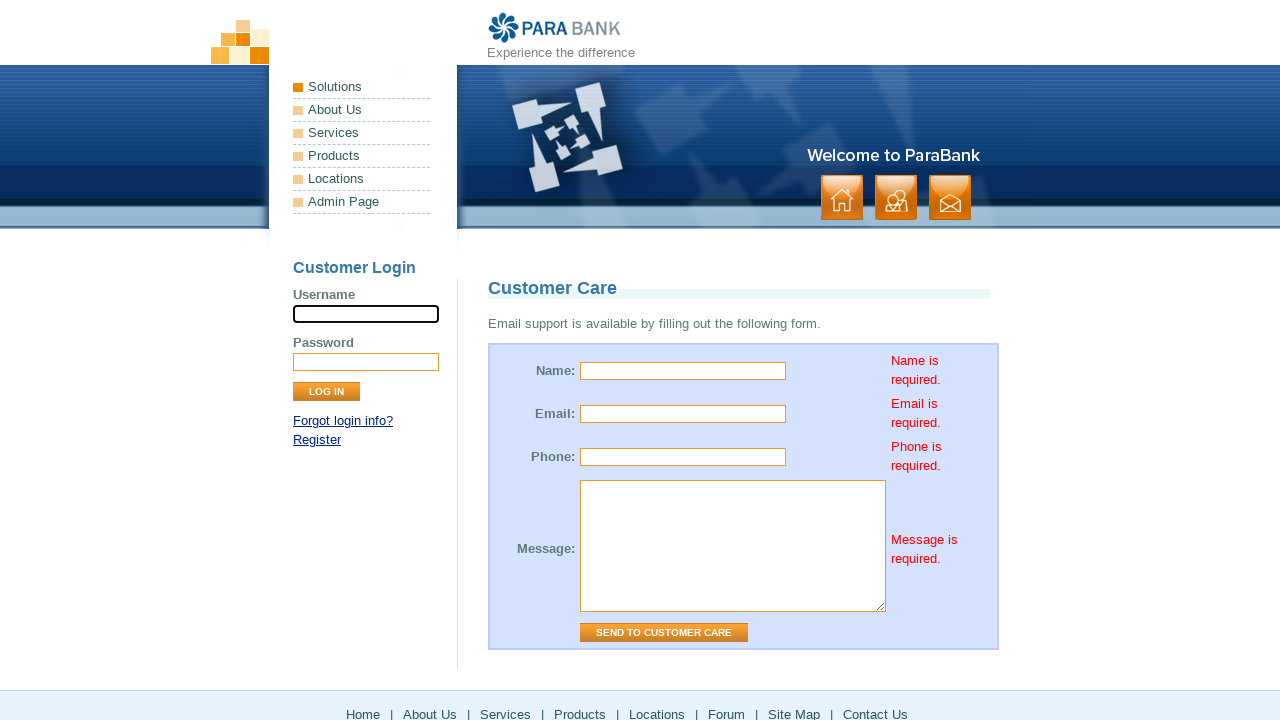

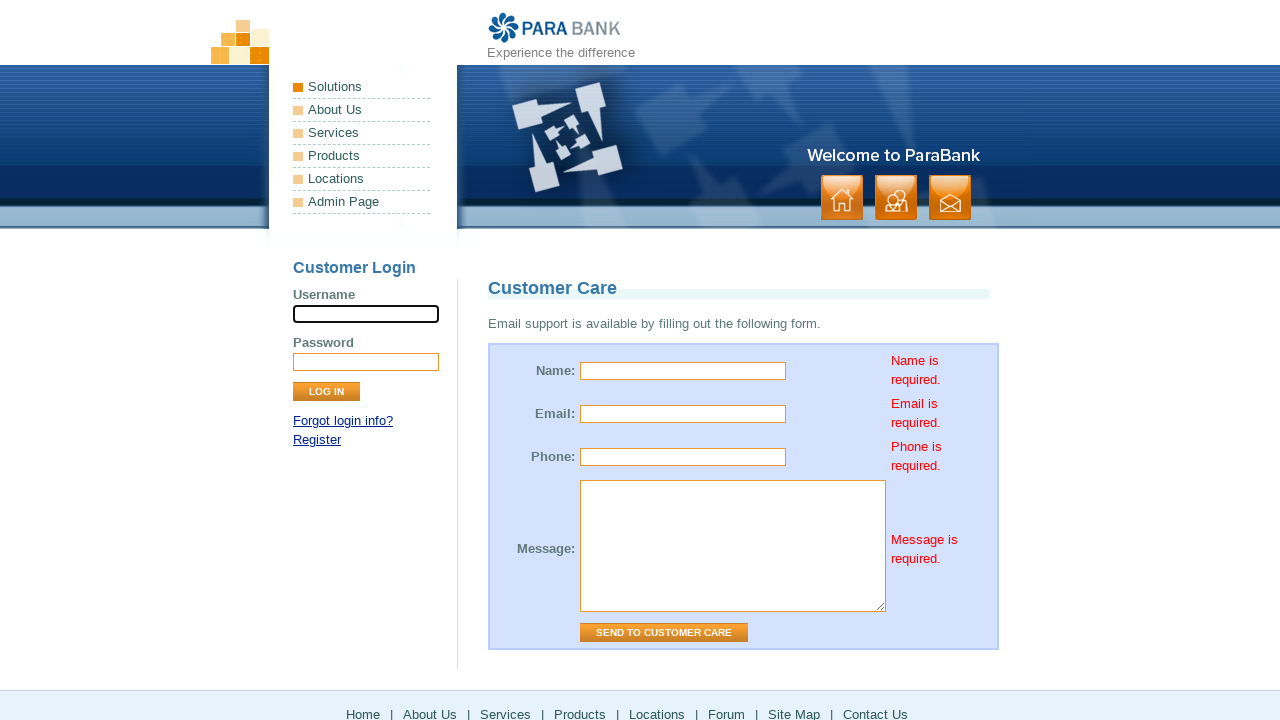